Finds and clicks the unique colored element in a grid by analyzing background colors of all grid elements

Starting URL: http://zzzscore.com/color/

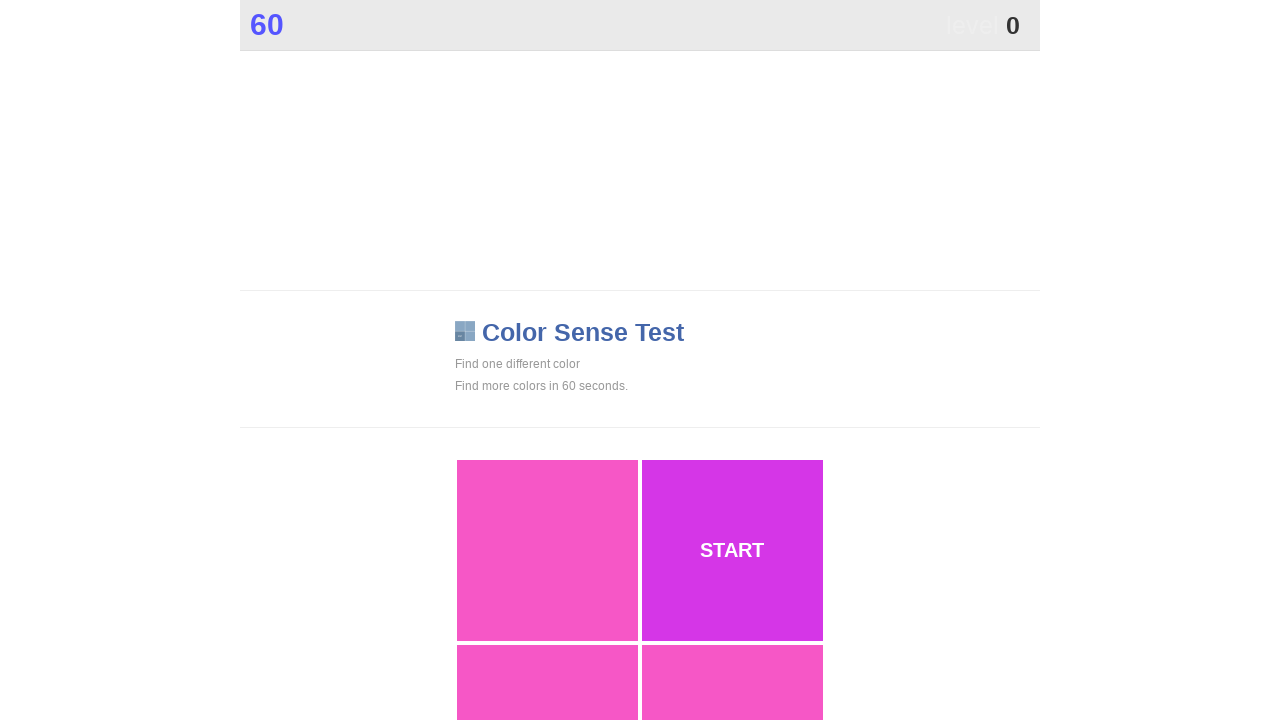

Waited for grid to load
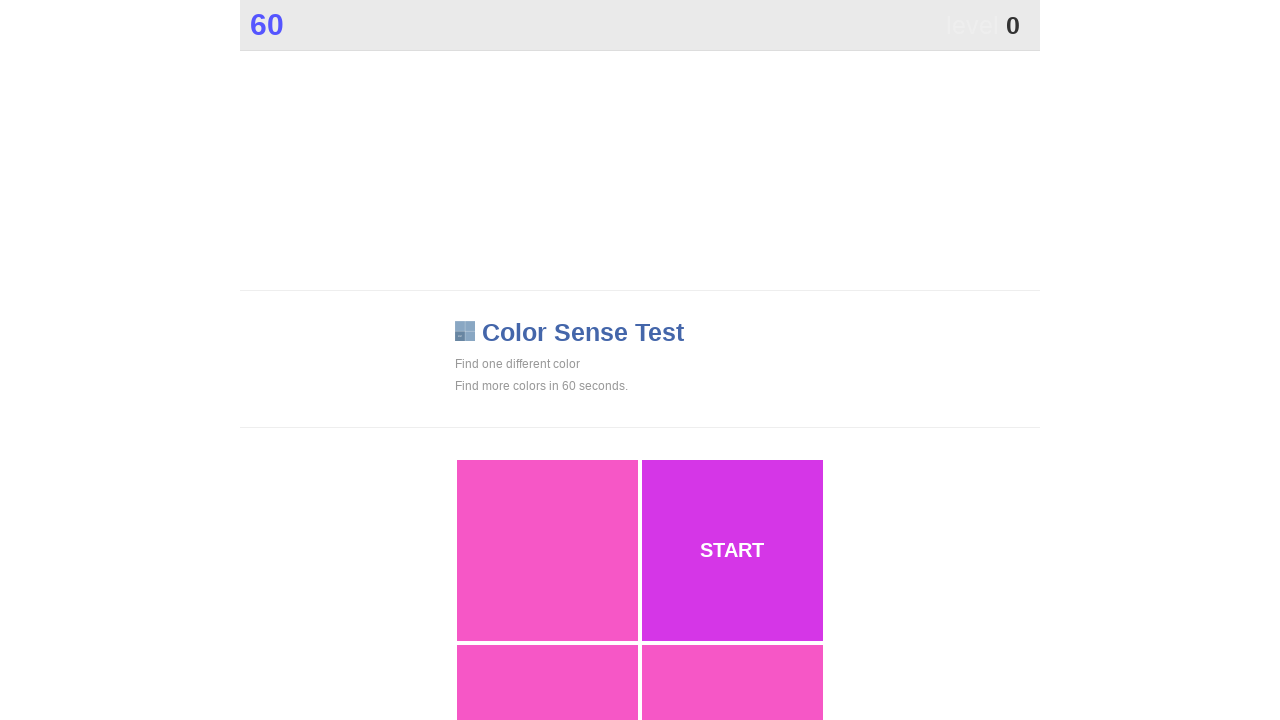

Retrieved all grid elements
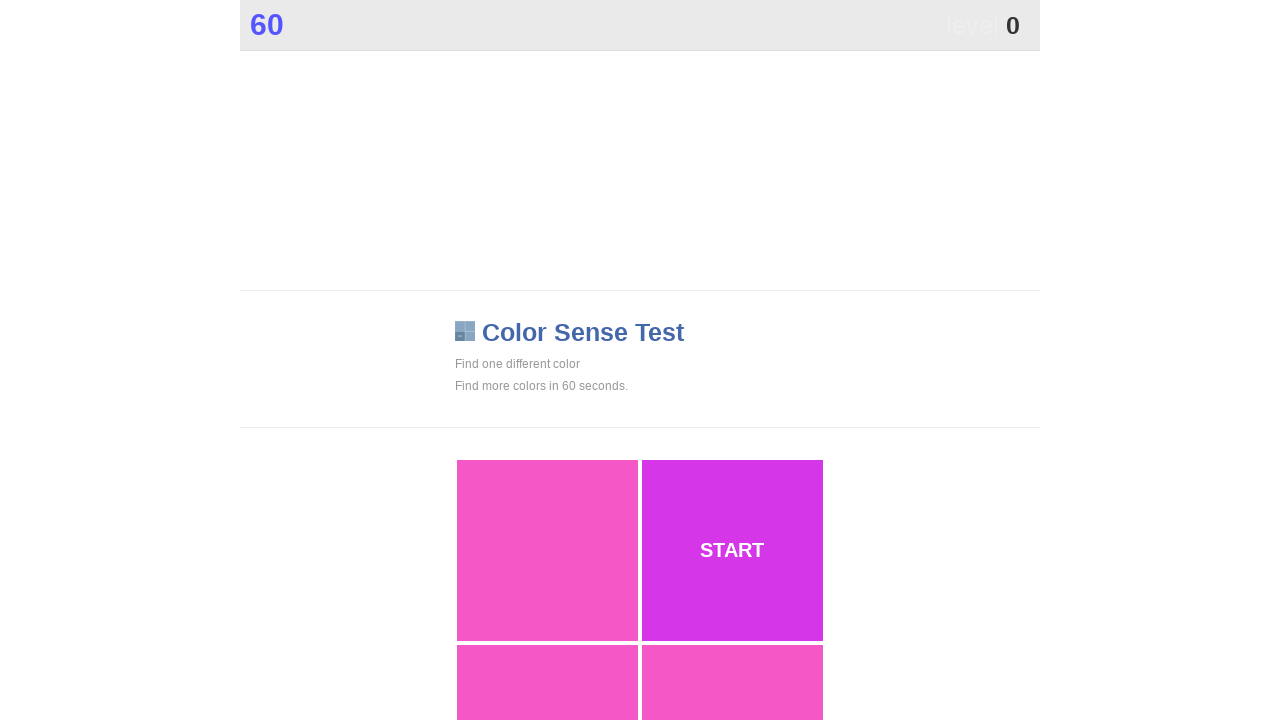

Extracted background colors from all grid elements
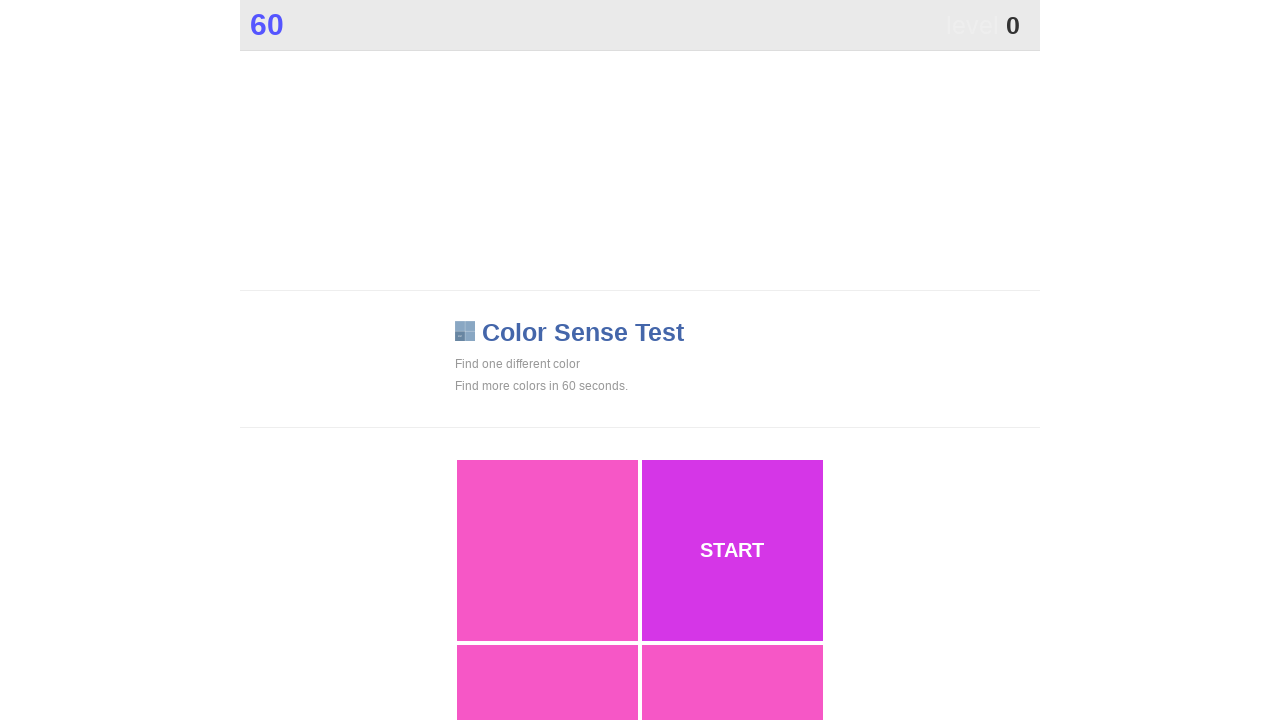

Counted color occurrences to find unique color
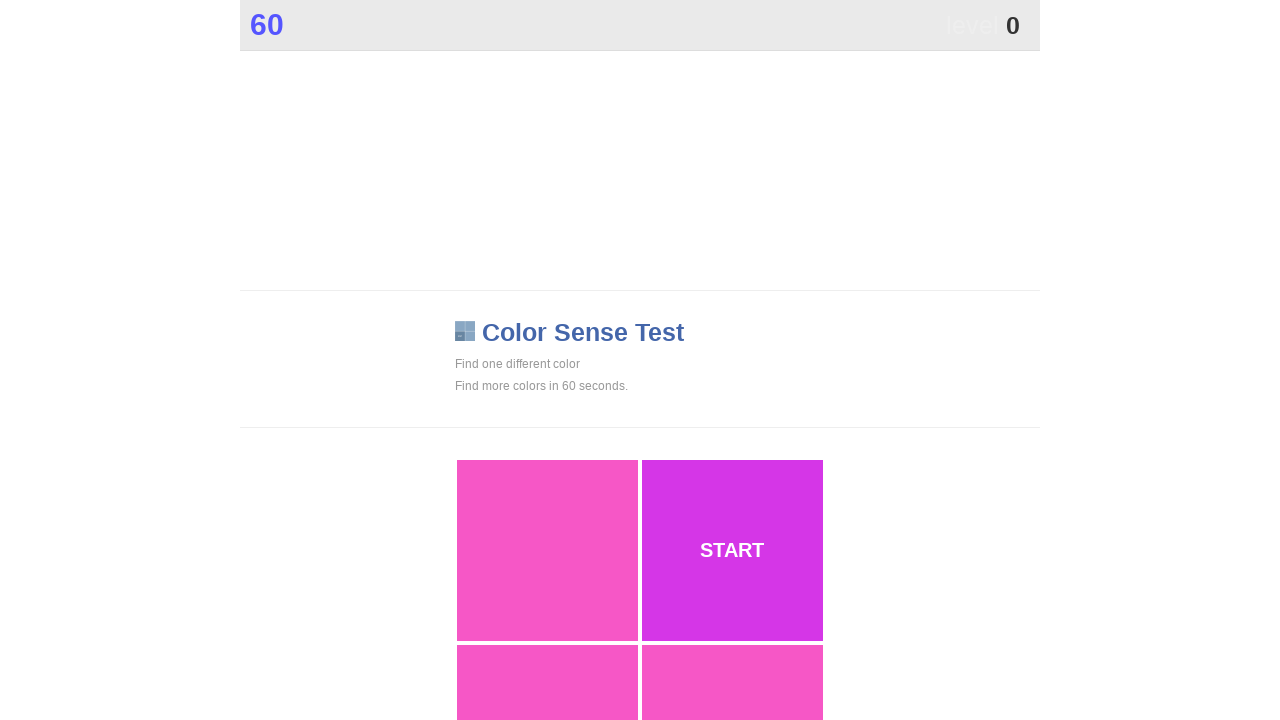

Identified unique color: rgb(213, 54, 231)
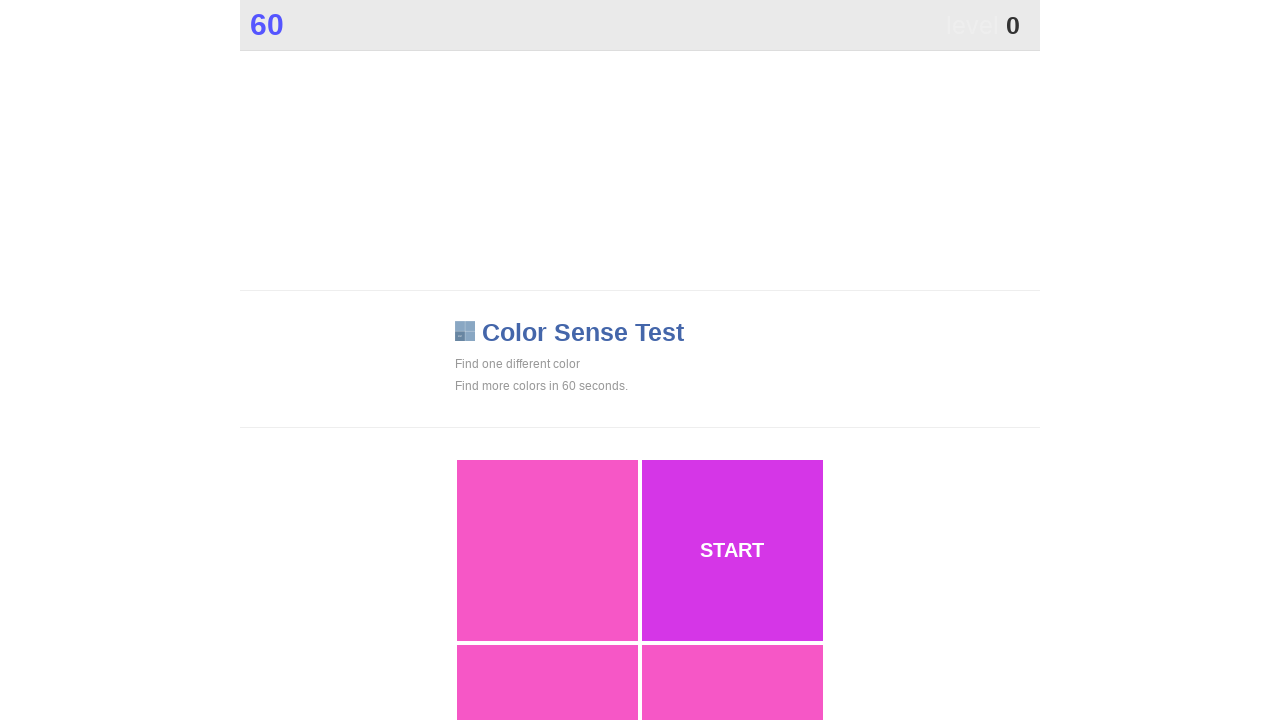

Clicked unique colored element at index 1 at (732, 550) on #grid div >> nth=1
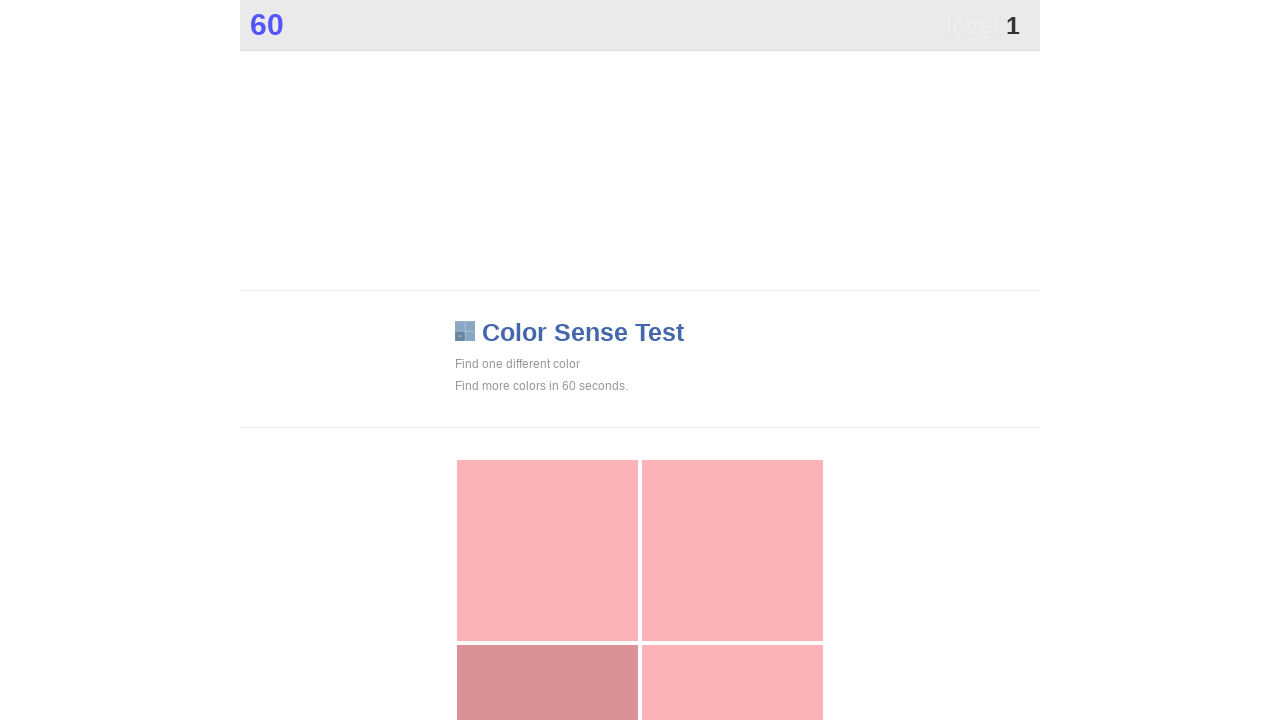

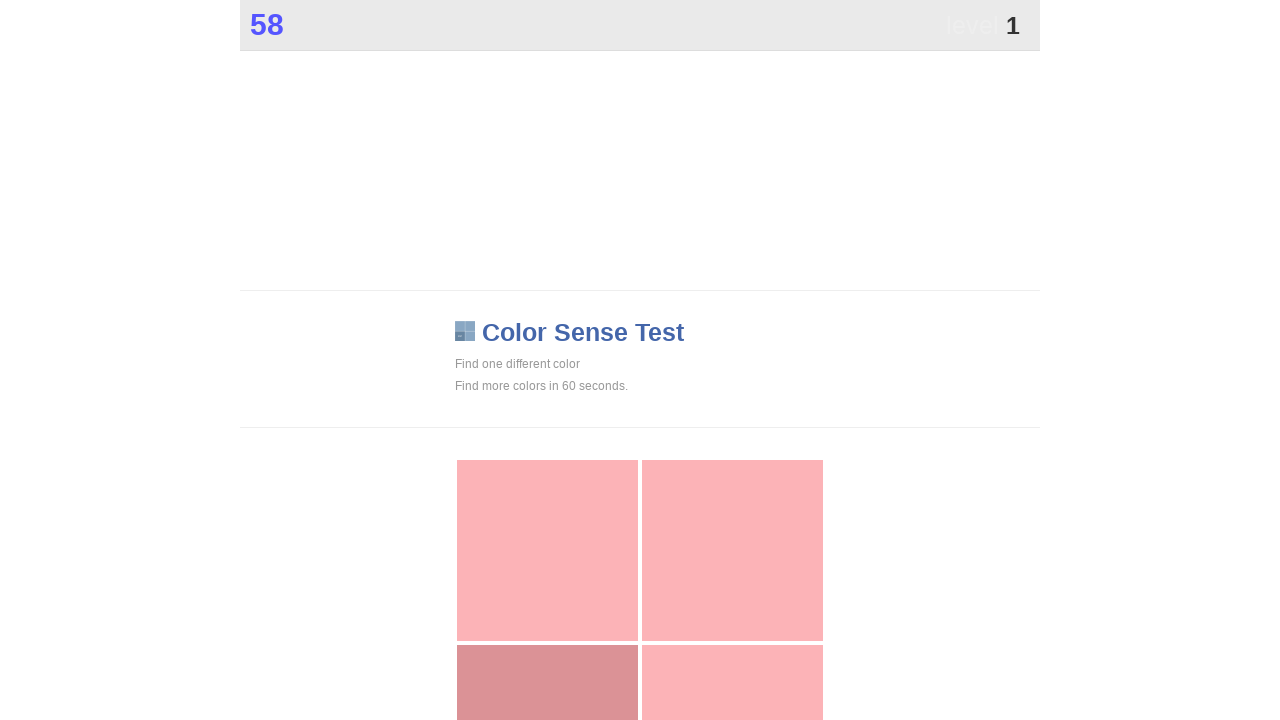